Tests pagination functionality by clicking through pagination links (pages 2, 3, and 4) on a test automation practice website to verify pagination controls work correctly.

Starting URL: https://testautomationpractice.blogspot.com/

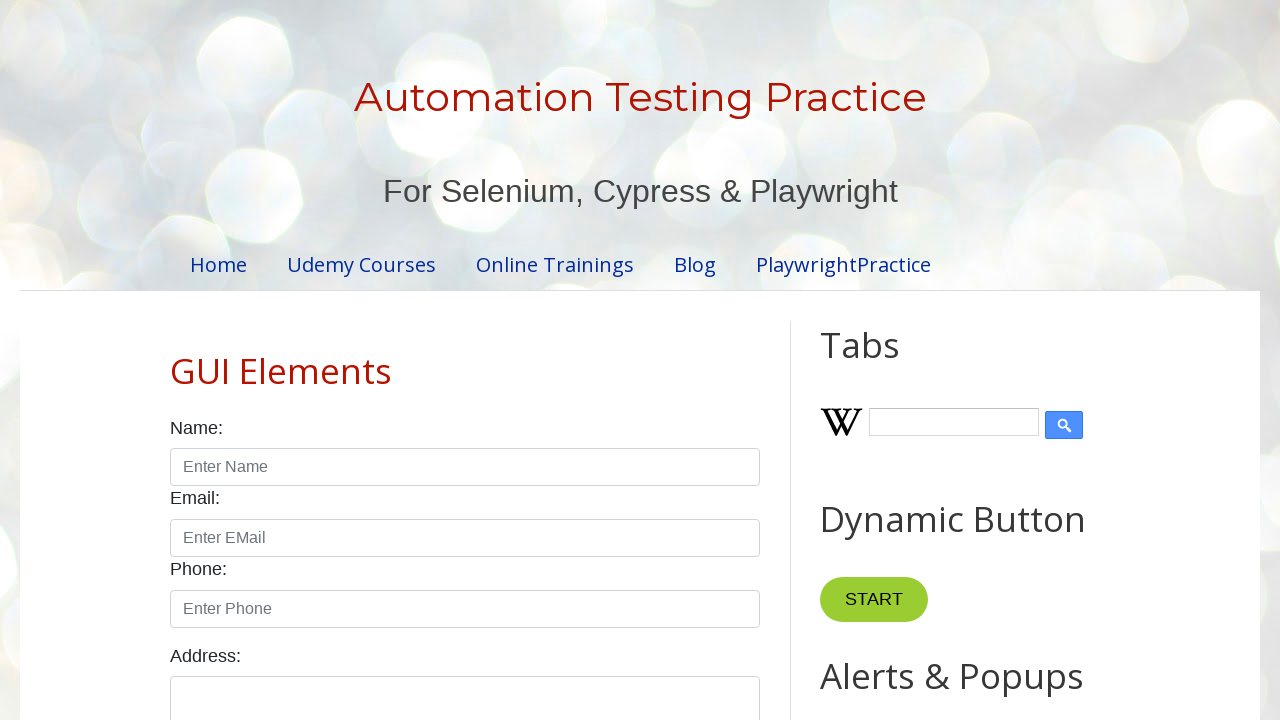

Clicked pagination link for page 2 at (456, 361) on //ul[@id='pagination']/li/a[text()=2]
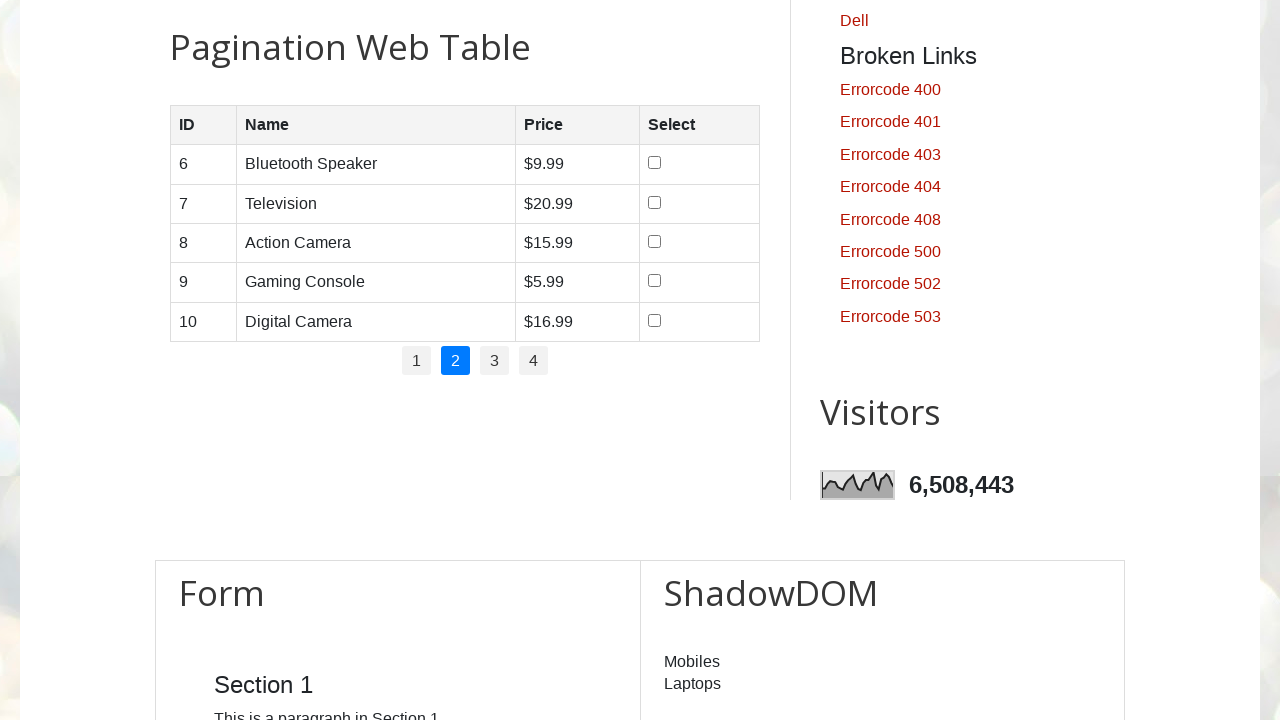

Page 2 content loaded after 1 second wait
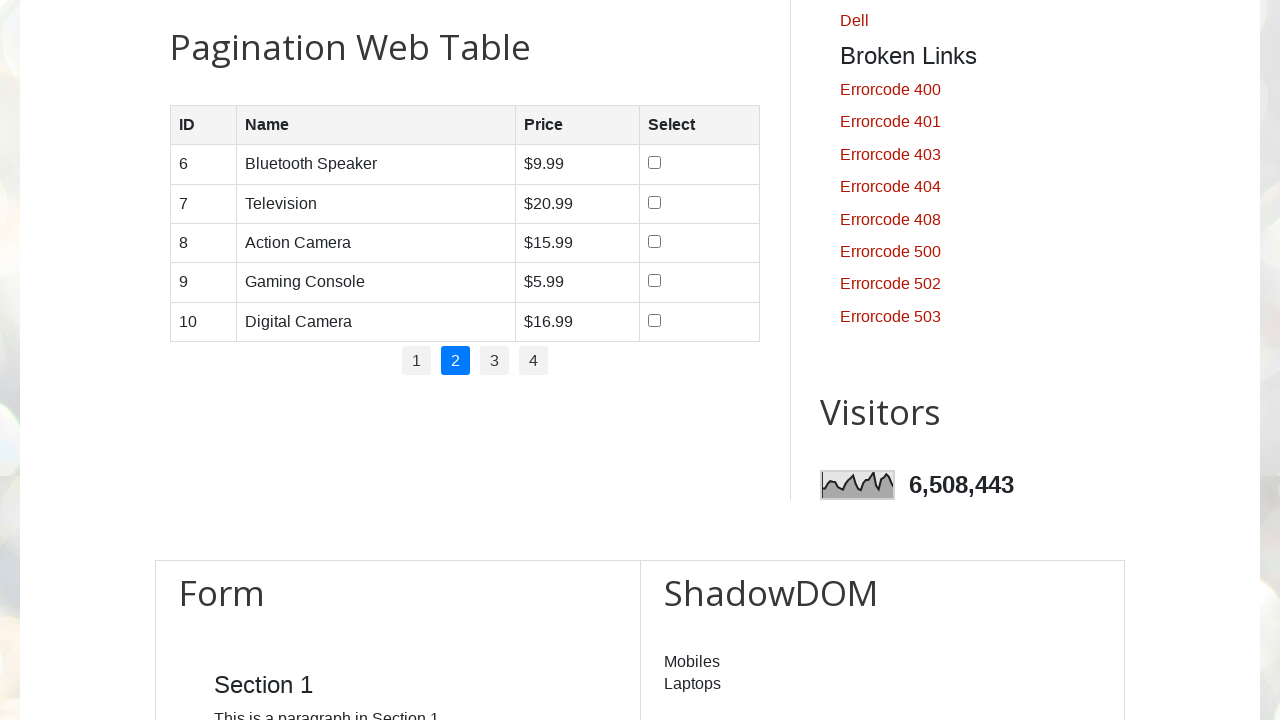

Clicked pagination link for page 3 at (494, 361) on //ul[@id='pagination']/li/a[text()=3]
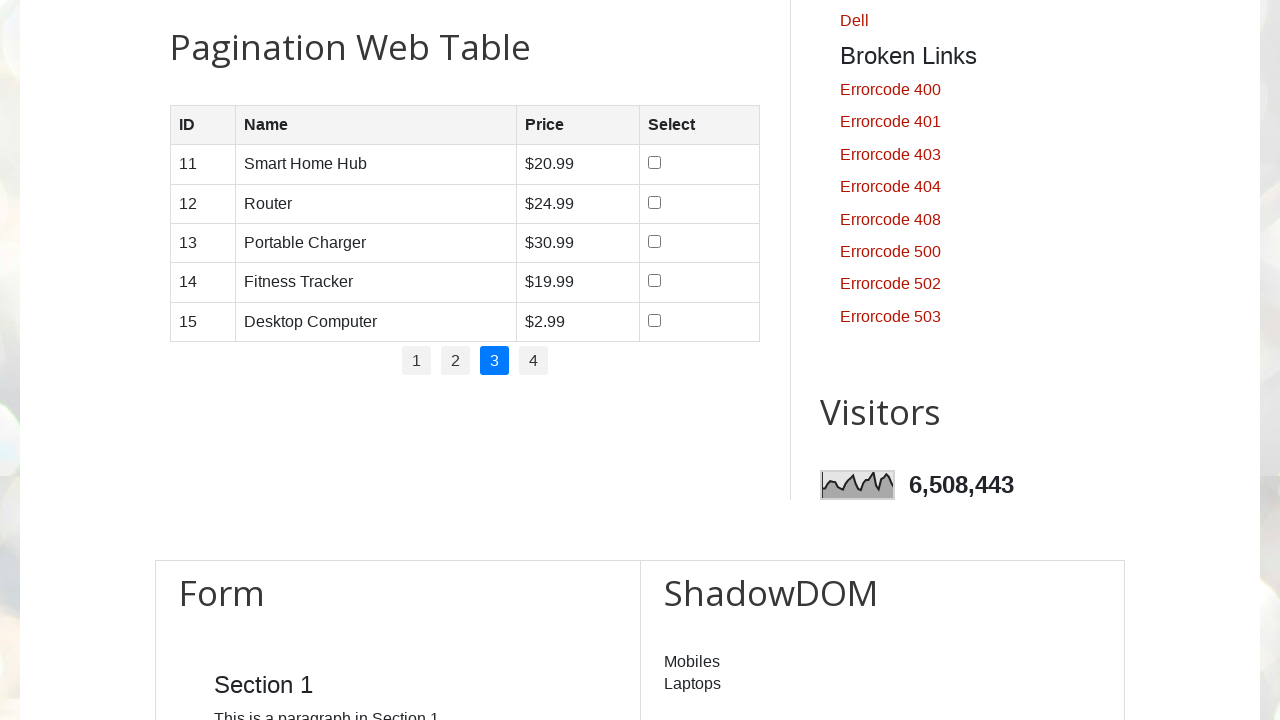

Page 3 content loaded after 1 second wait
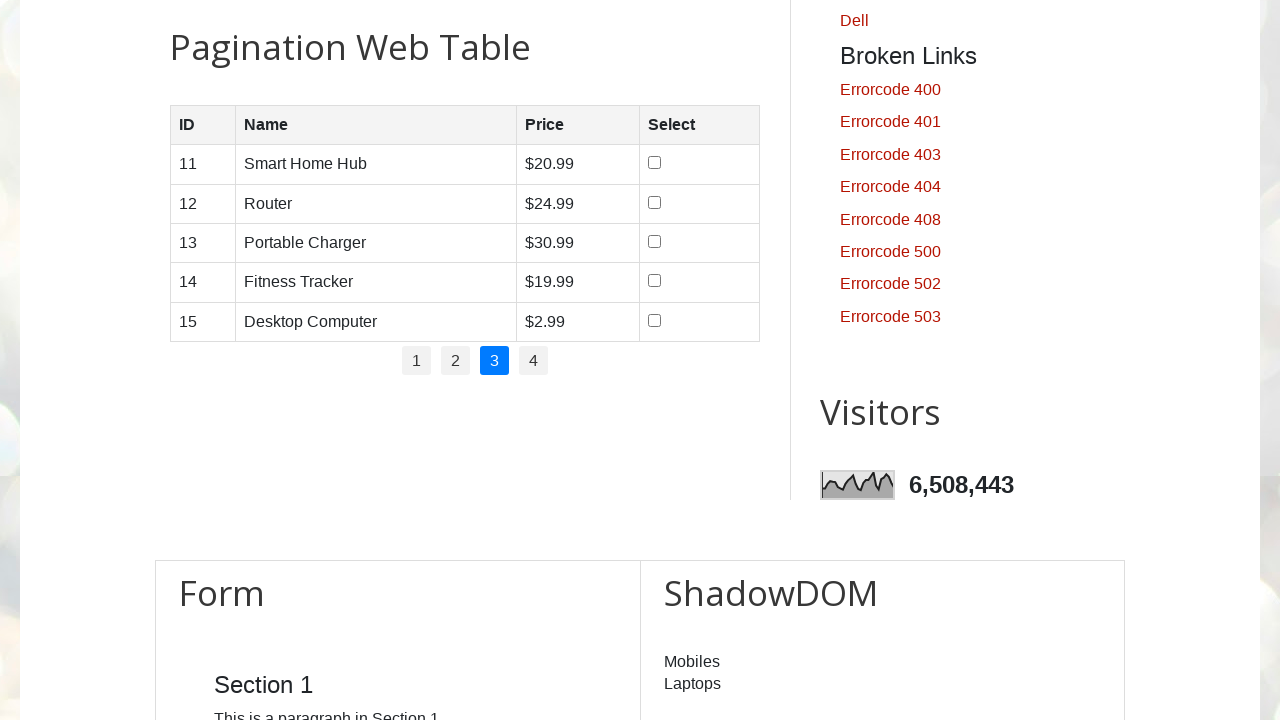

Clicked pagination link for page 4 at (534, 361) on //ul[@id='pagination']/li/a[text()=4]
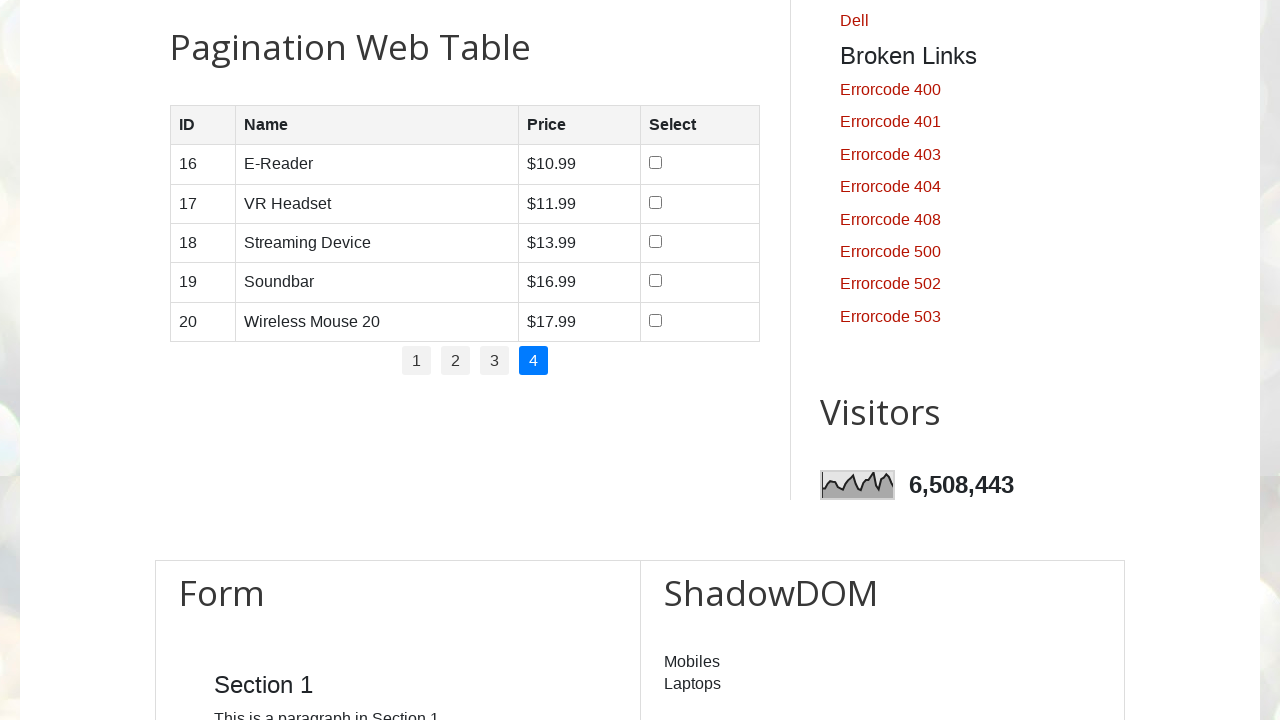

Page 4 content loaded after 1 second wait
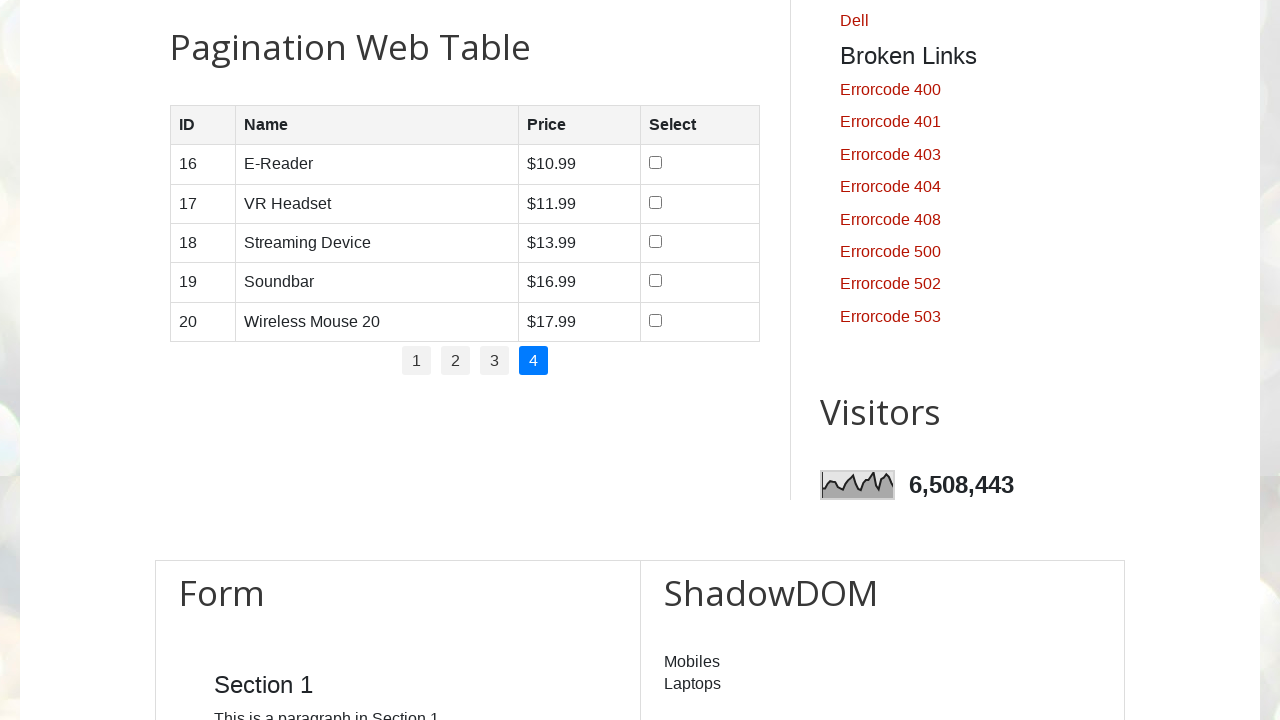

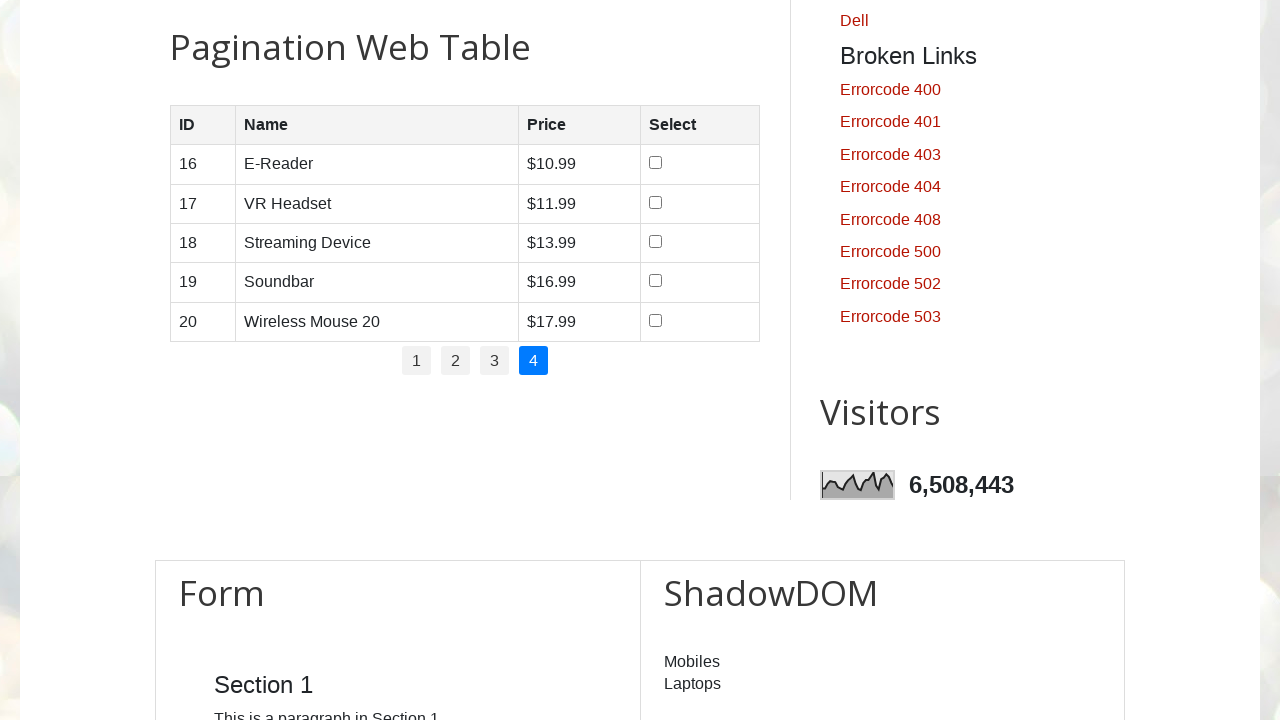